Tests that clicking outside during edit cancels the modification

Starting URL: https://todomvc.com/examples/react/dist/

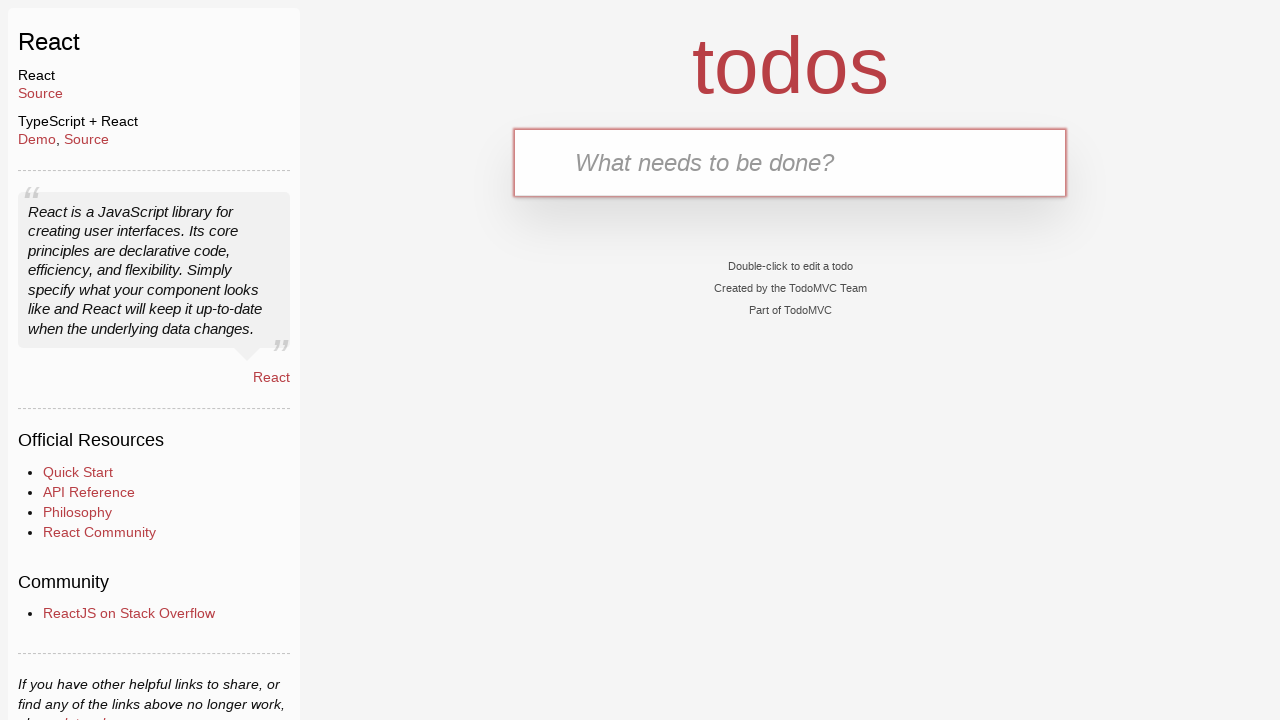

Filled new todo input field with 'test' on .new-todo
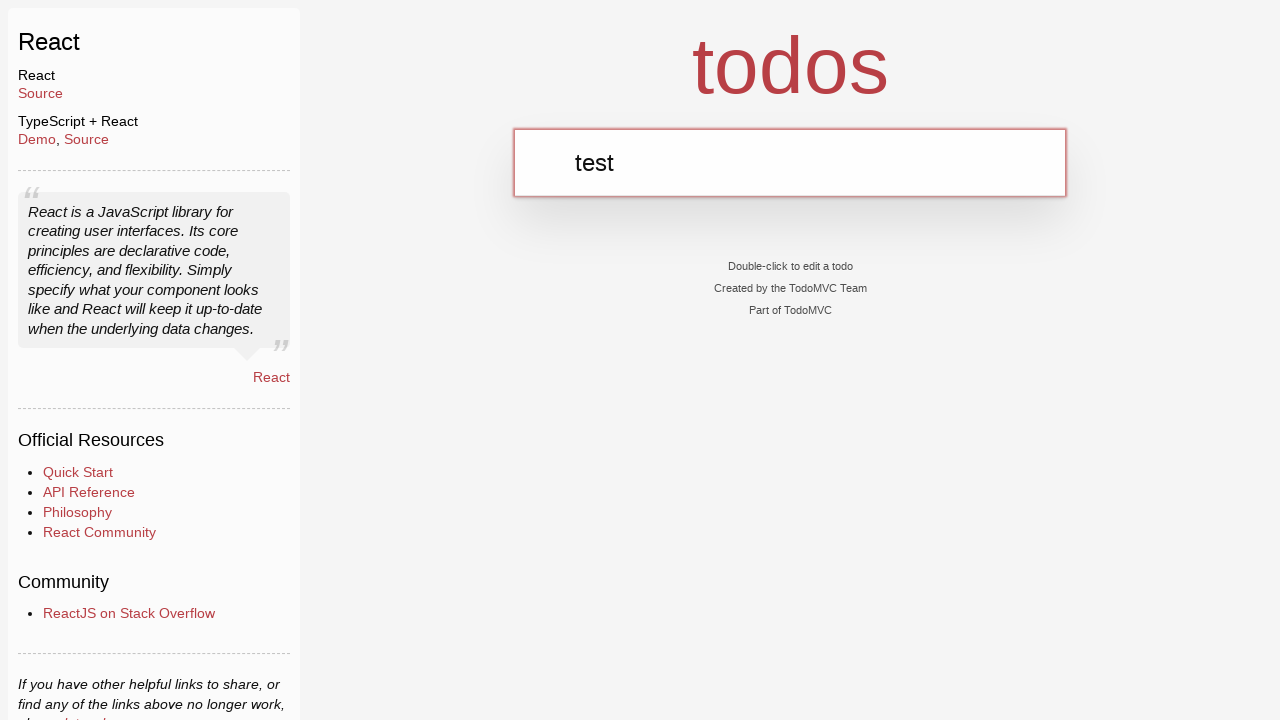

Pressed Enter to add the todo item on .new-todo
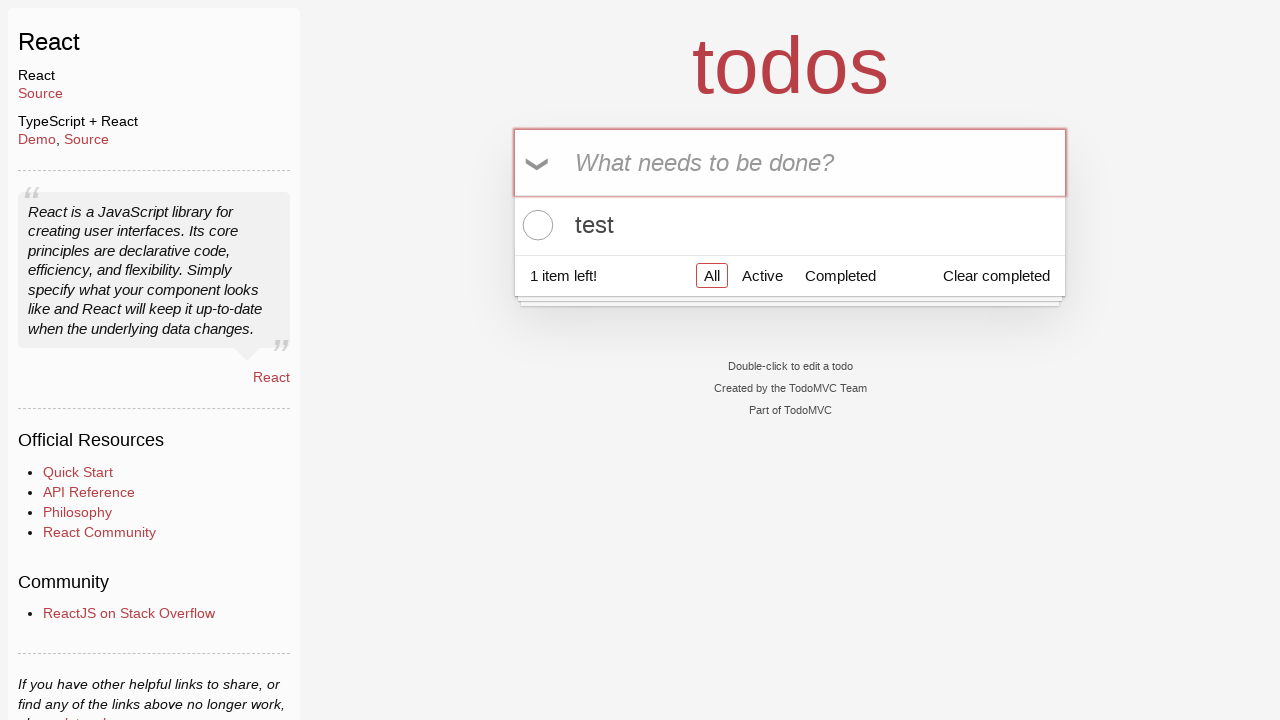

Double-clicked todo item to enter edit mode at (790, 225) on ul.todo-list li div label
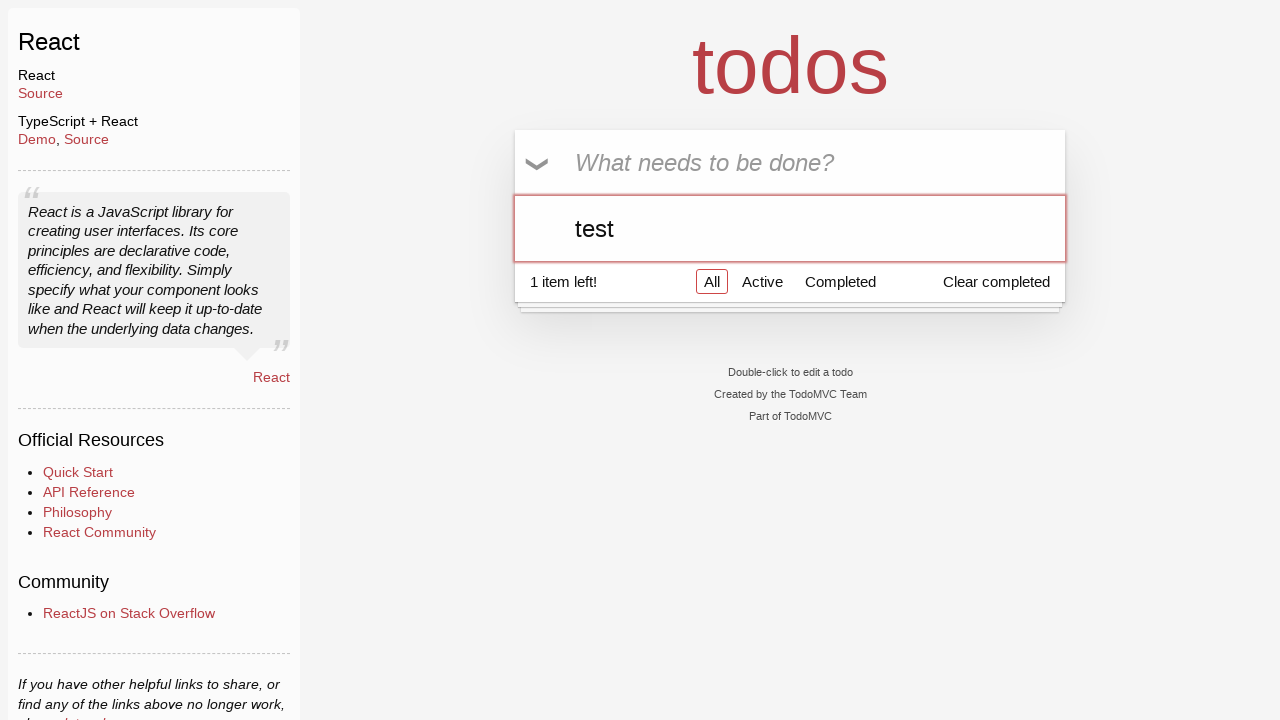

Typed '1' in the edit input field on ul.todo-list li div.view div.input-container input
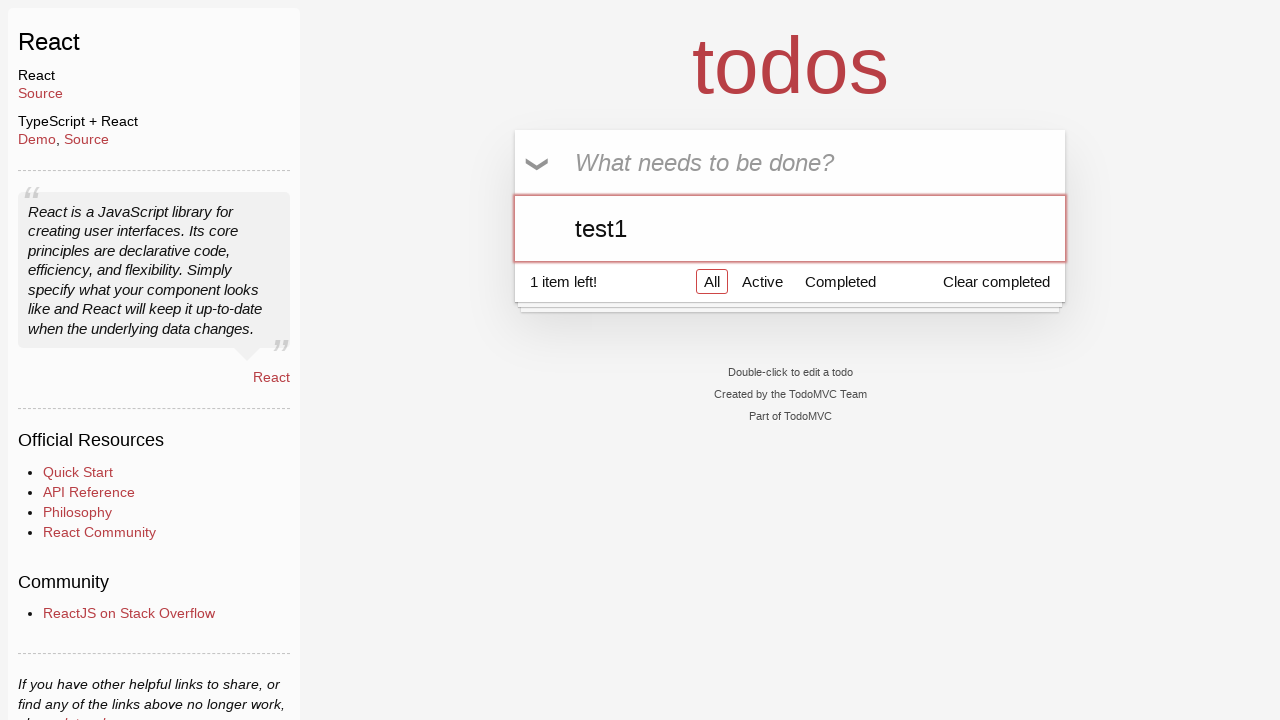

Clicked outside (on new-todo field) to cancel edit at (790, 162) on .new-todo
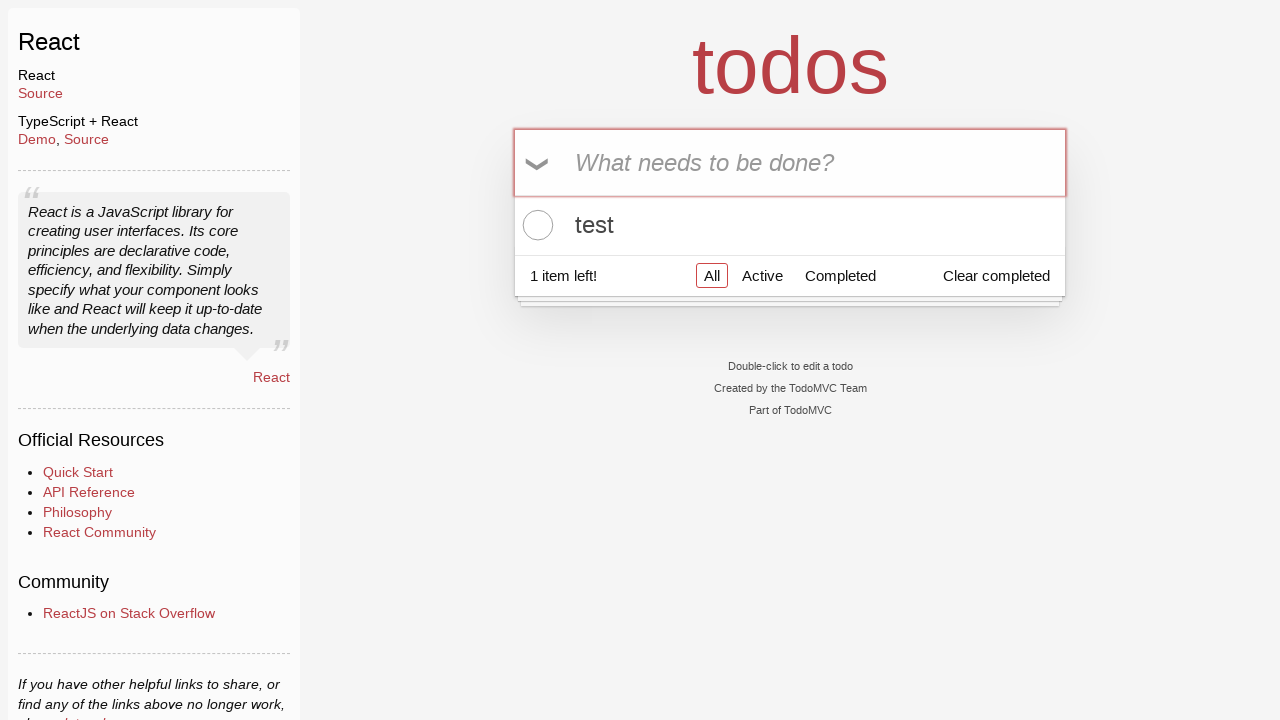

Verified todo item text remained unchanged after canceling edit
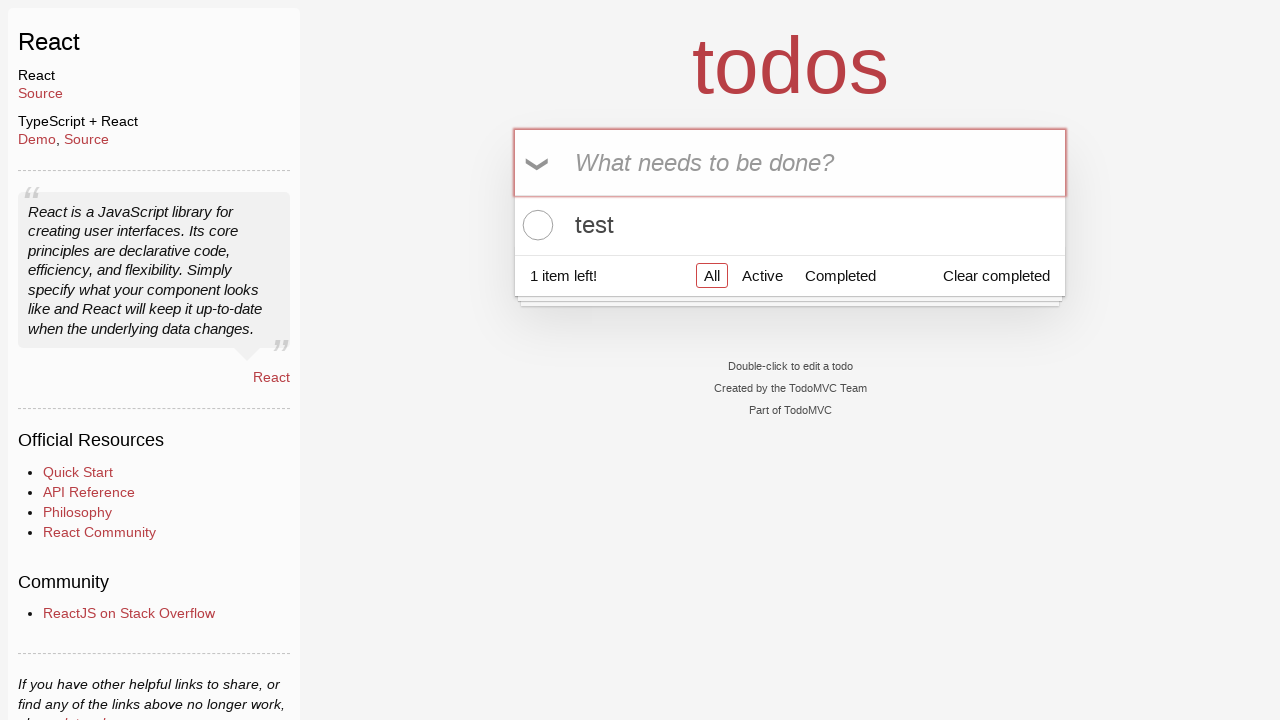

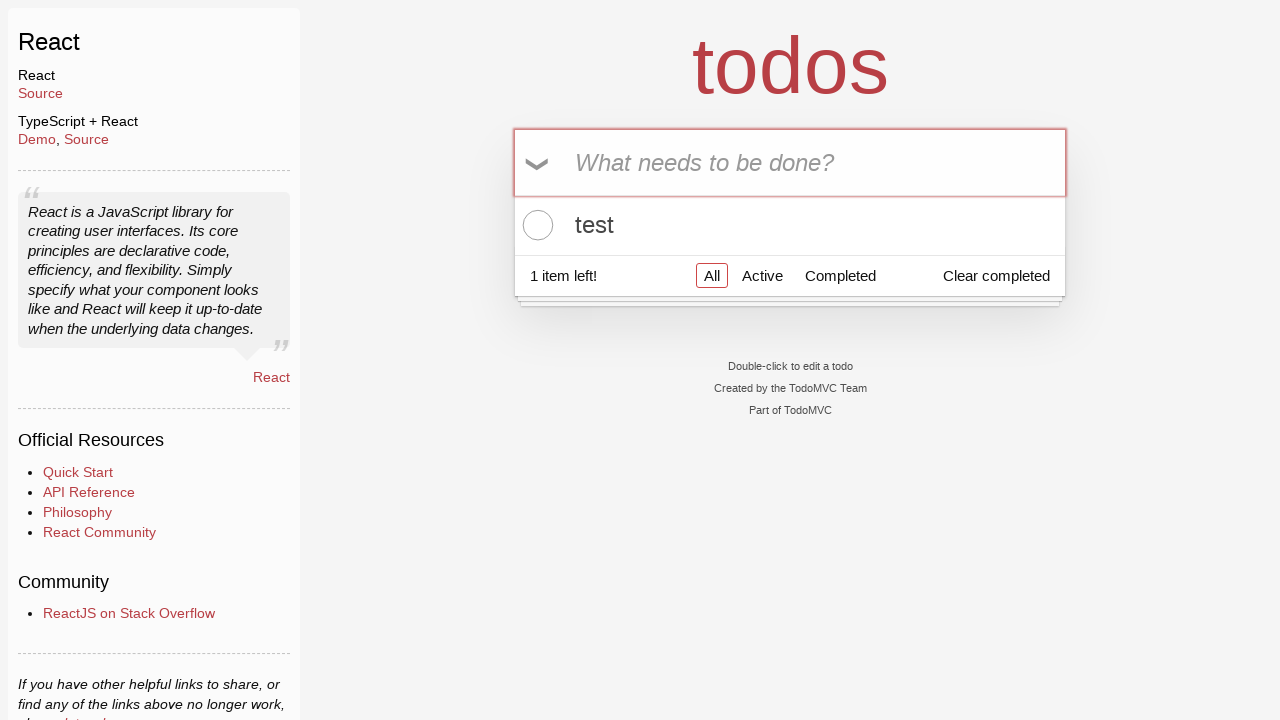